Tests the second FAQ accordion item about ordering multiple scooters by scrolling, clicking, and verifying the answer text

Starting URL: https://qa-scooter.praktikum-services.ru/

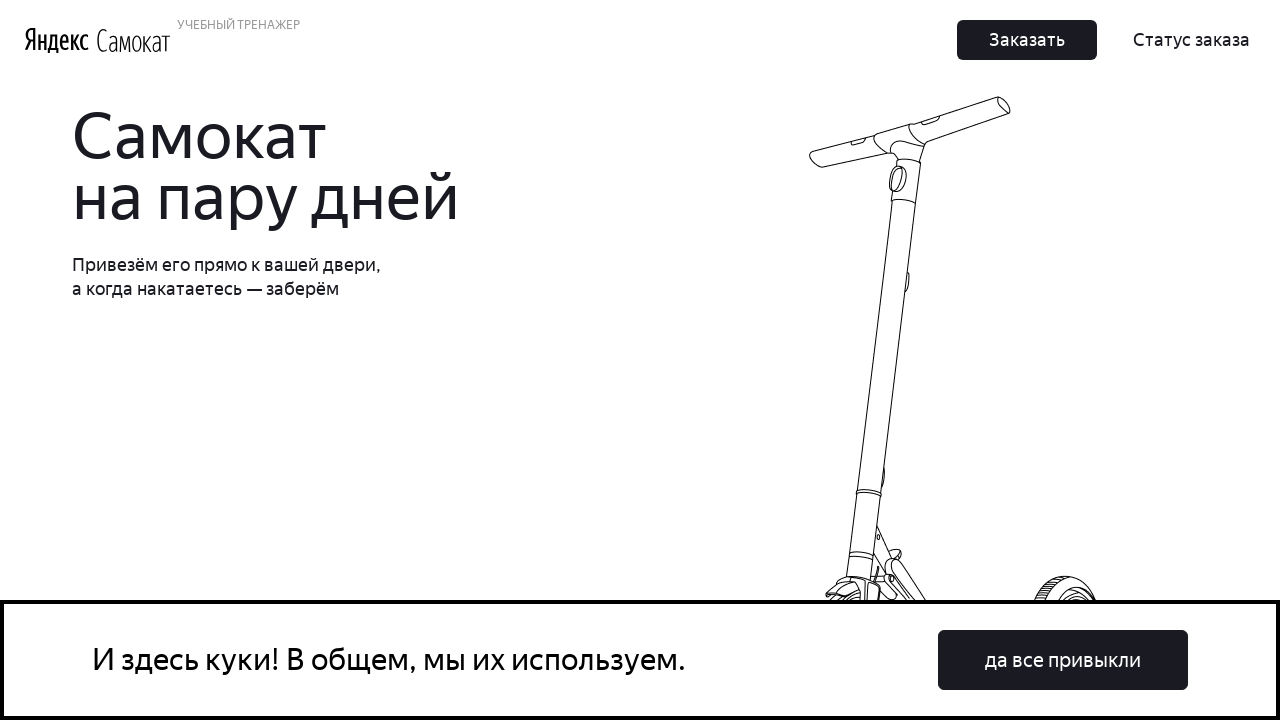

Scrolled second FAQ accordion item into view
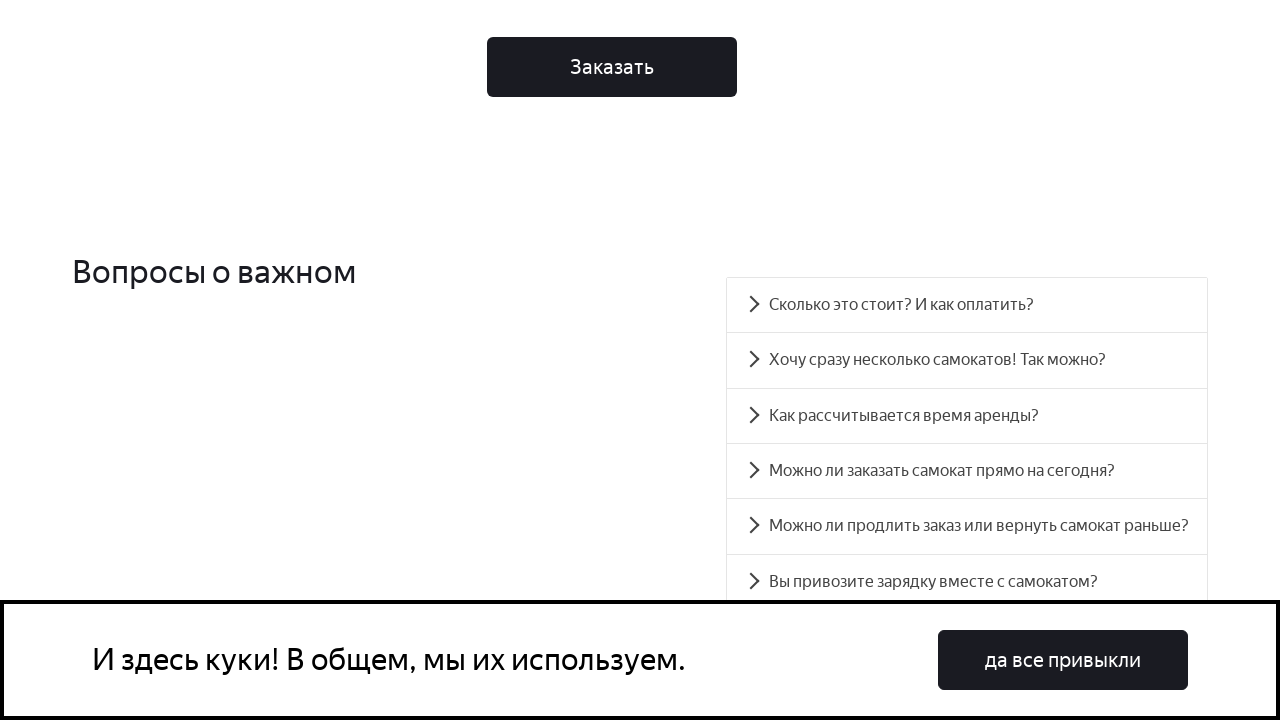

Clicked second accordion heading to expand at (967, 360) on #accordion__heading-1
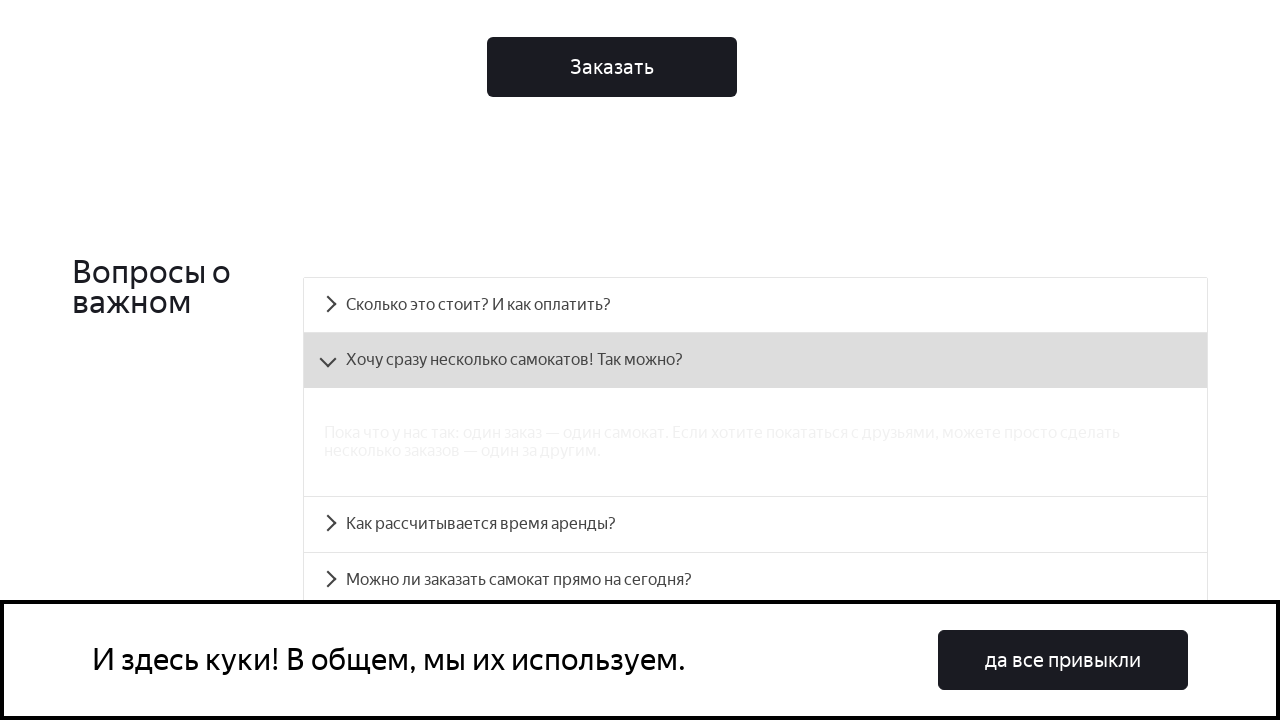

Accordion panel expanded and became visible
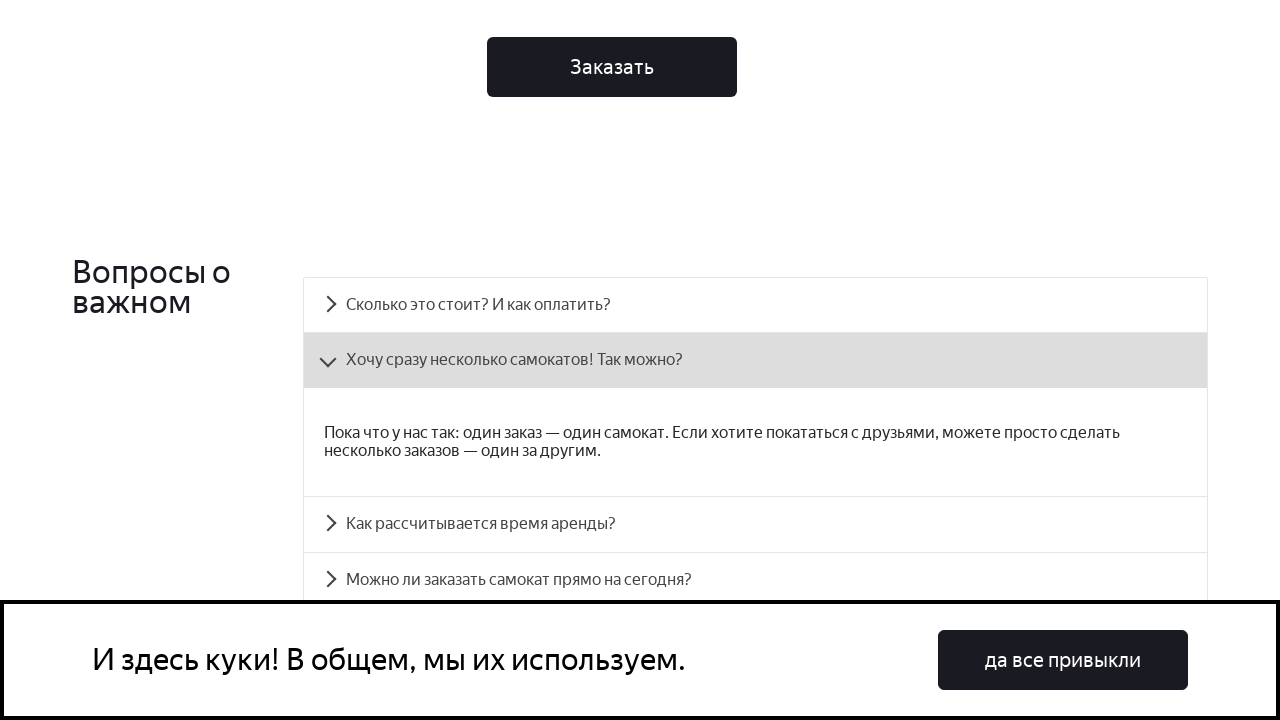

Retrieved text content from accordion panel
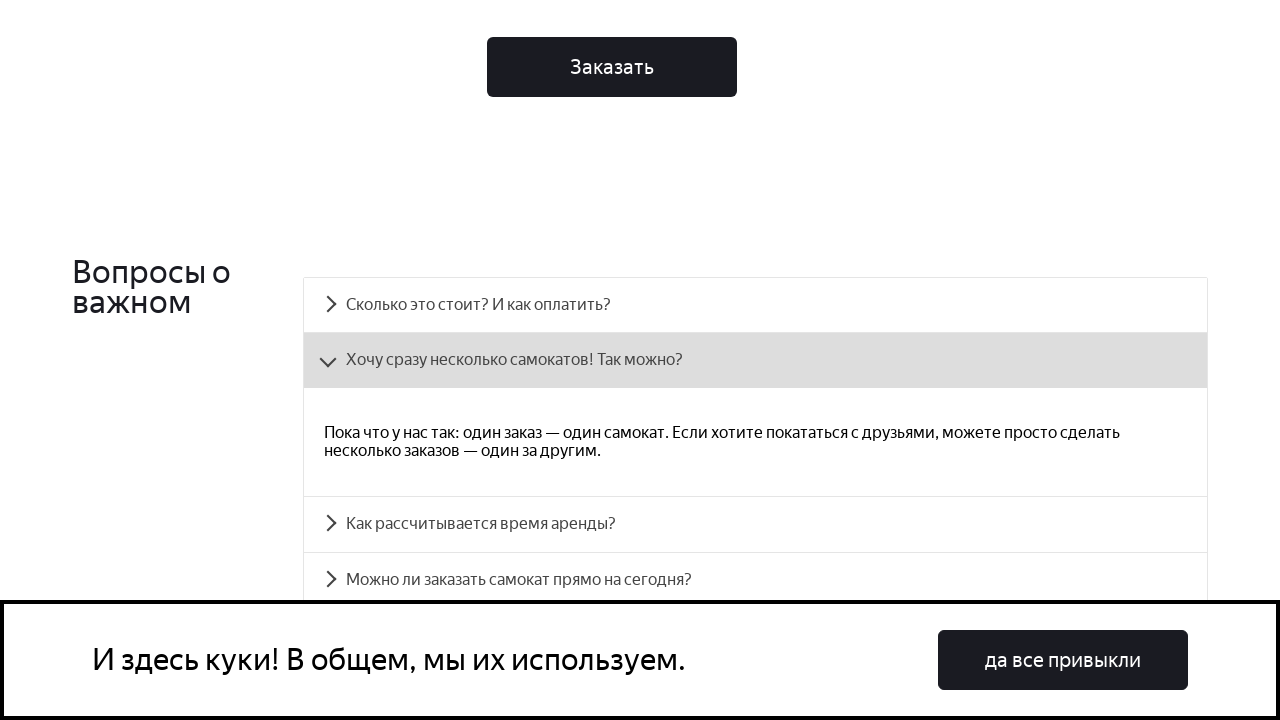

Verified that accordion answer contains expected text about one order per scooter
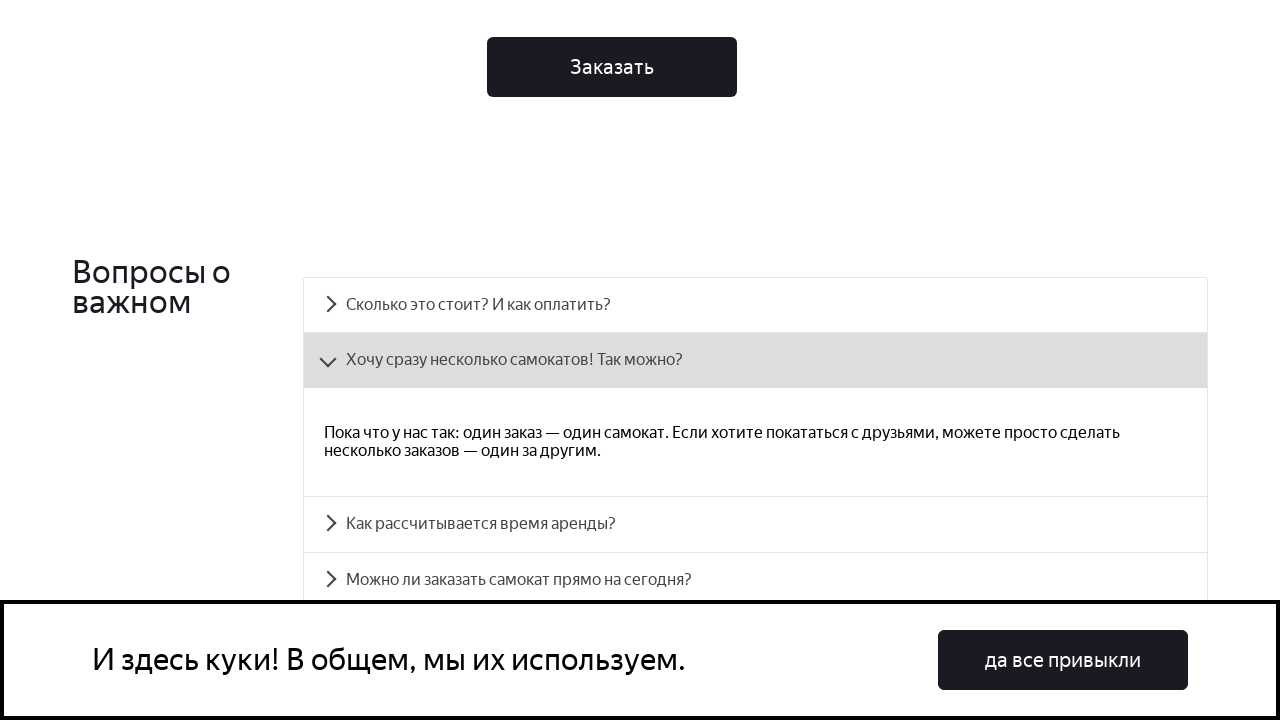

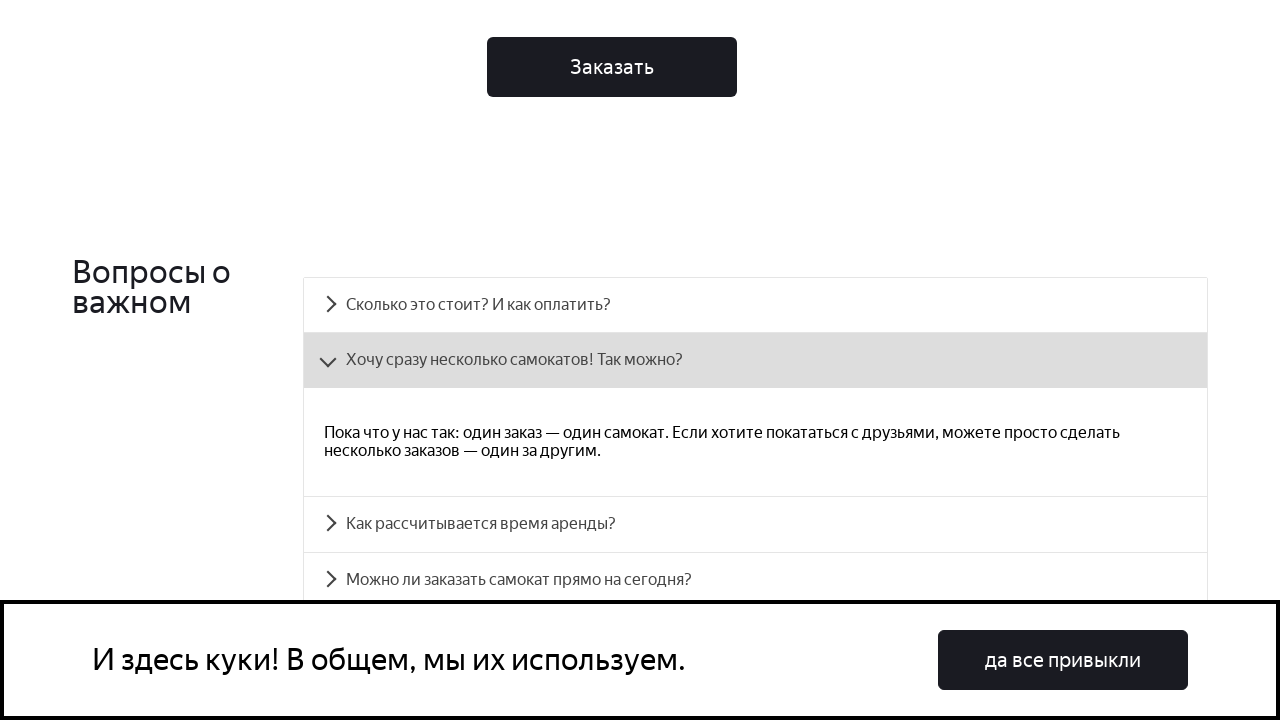